Tests scroll functionality by scrolling down to a link element using mouse movement, then scrolling back up using PageUp key presses

Starting URL: https://practice.cydeo.com/

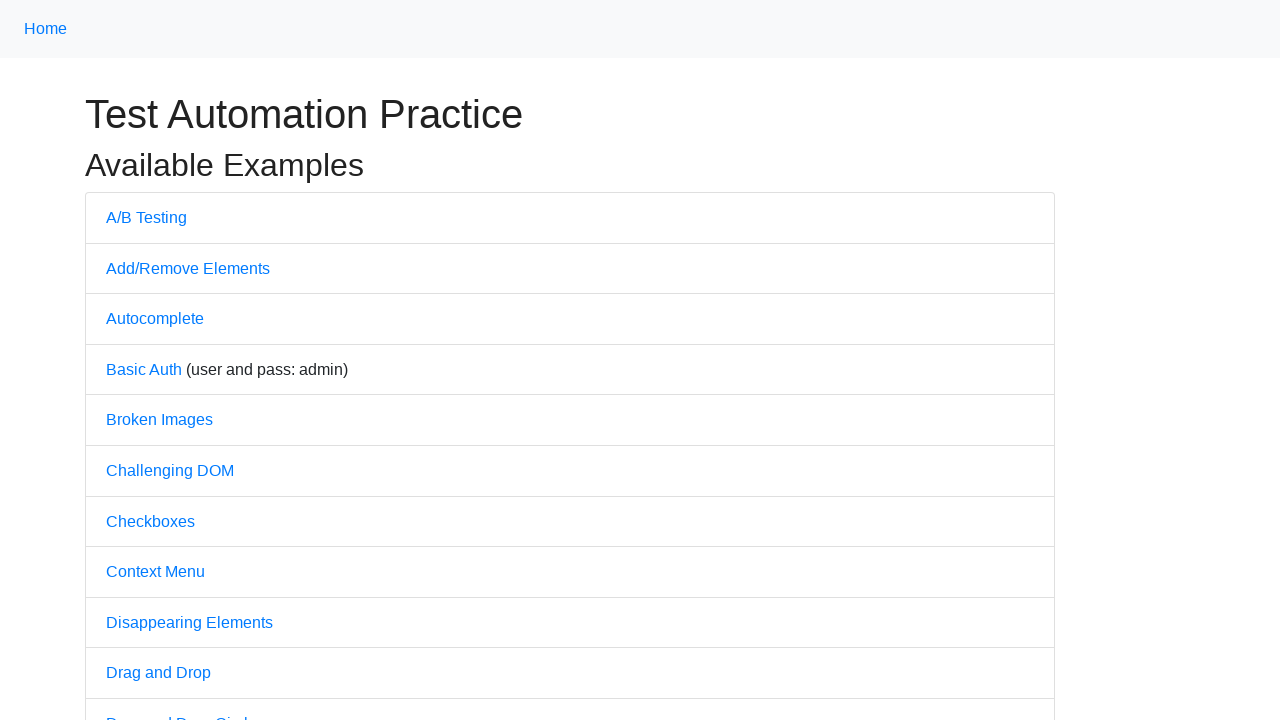

Navigated to https://practice.cydeo.com/
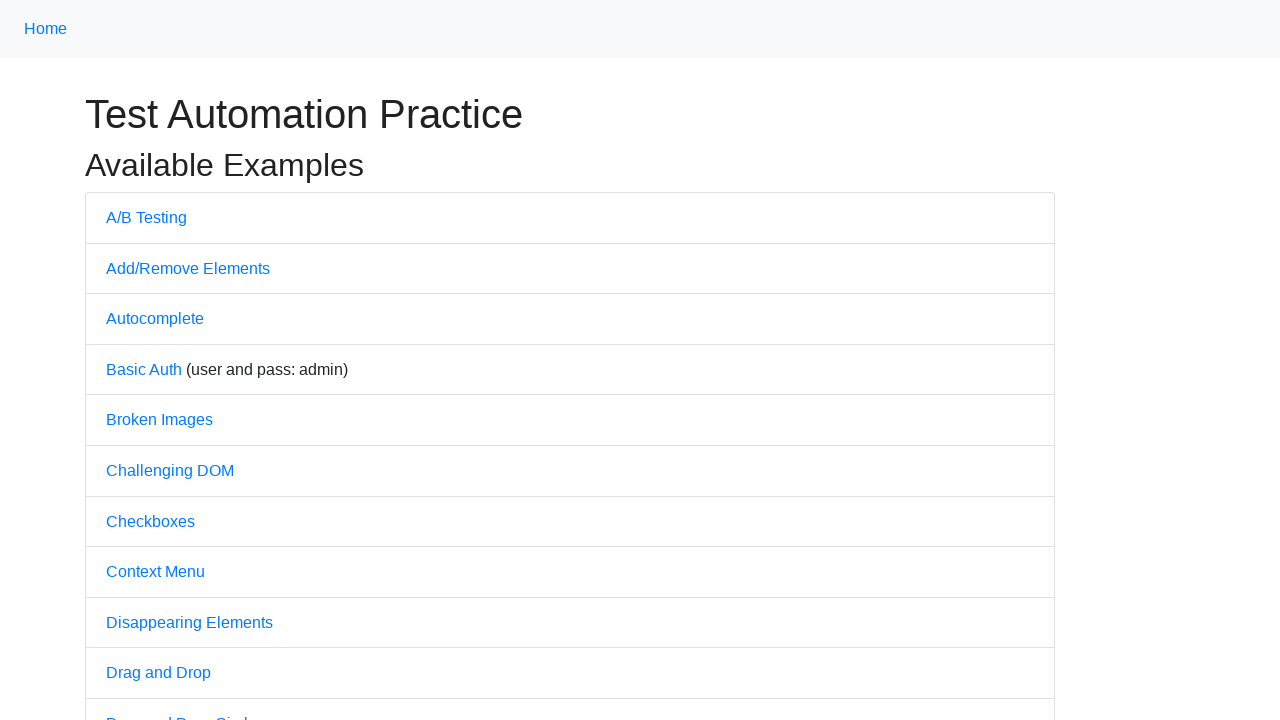

Located CYDEO link element
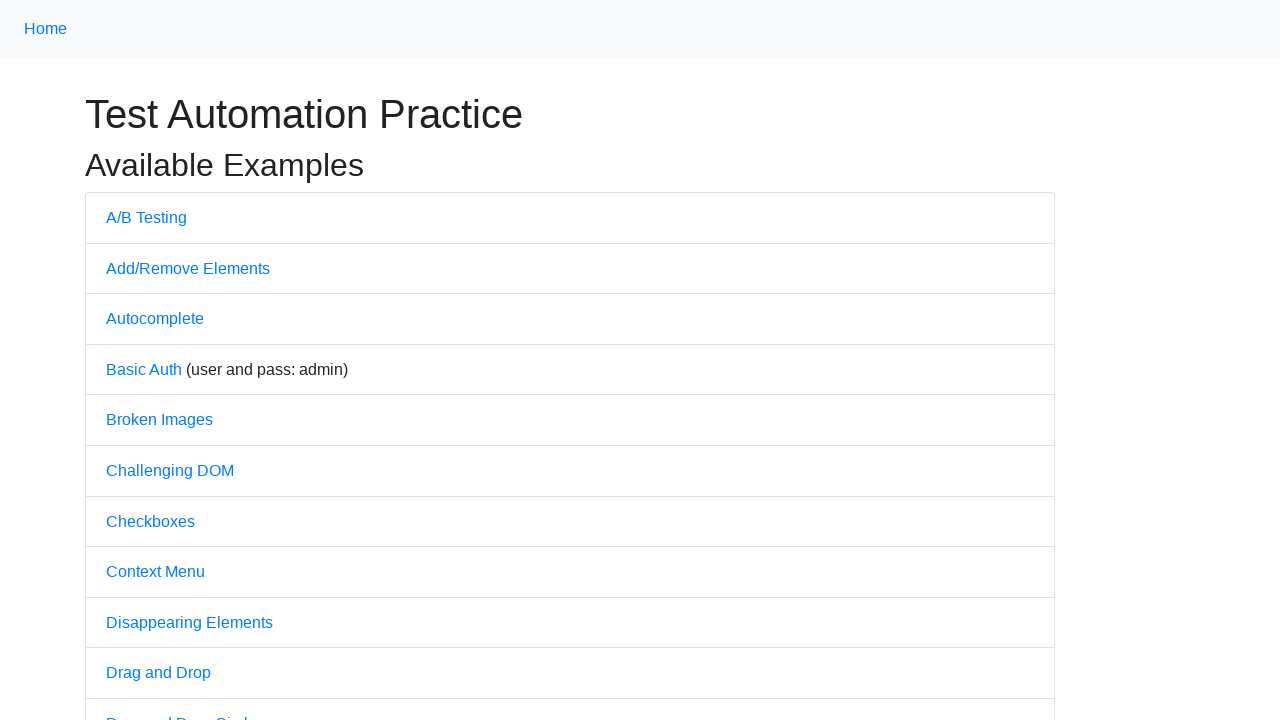

Scrolled down to bring CYDEO link into view
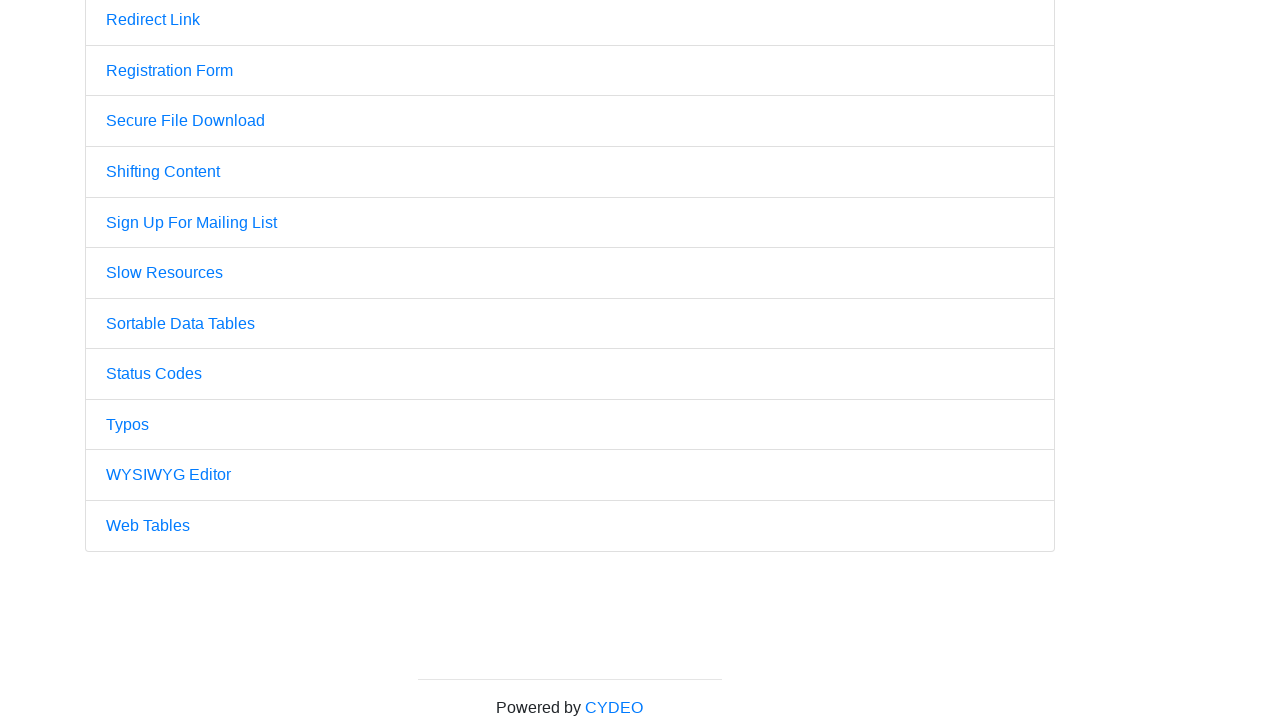

Hovered over CYDEO link at (614, 707) on a:has-text('CYDEO')
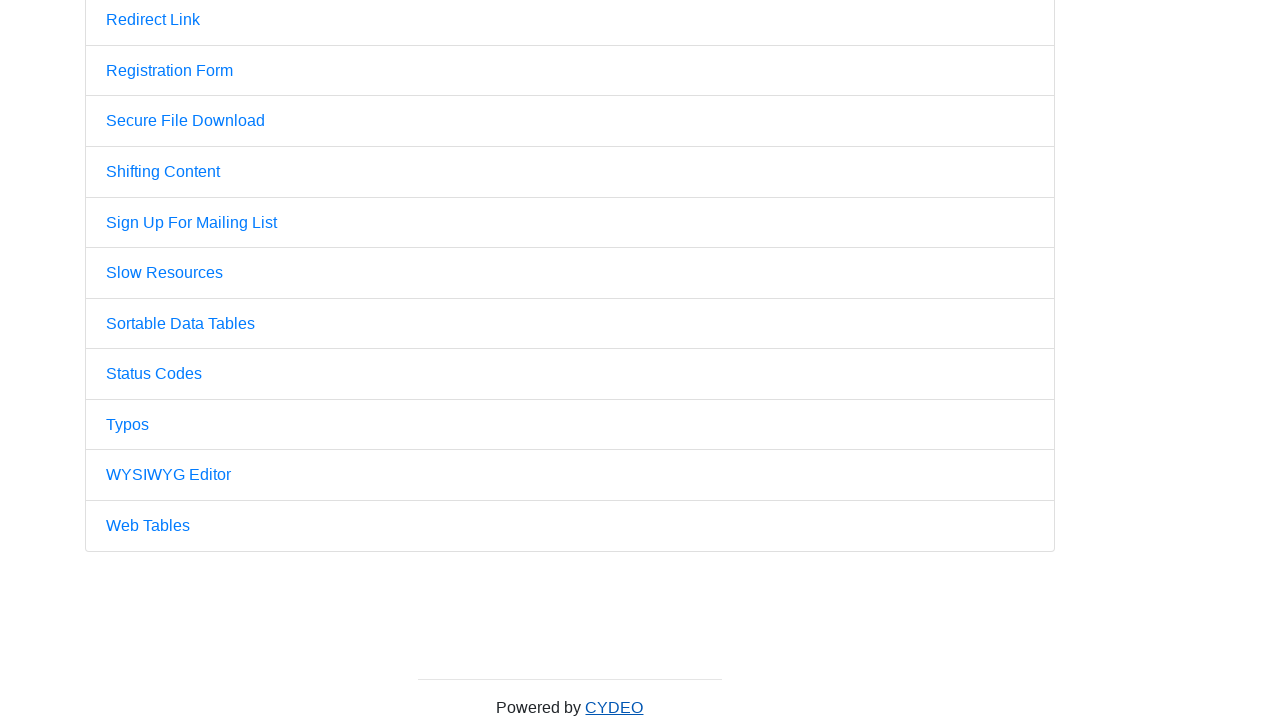

Pressed PageUp key to scroll up
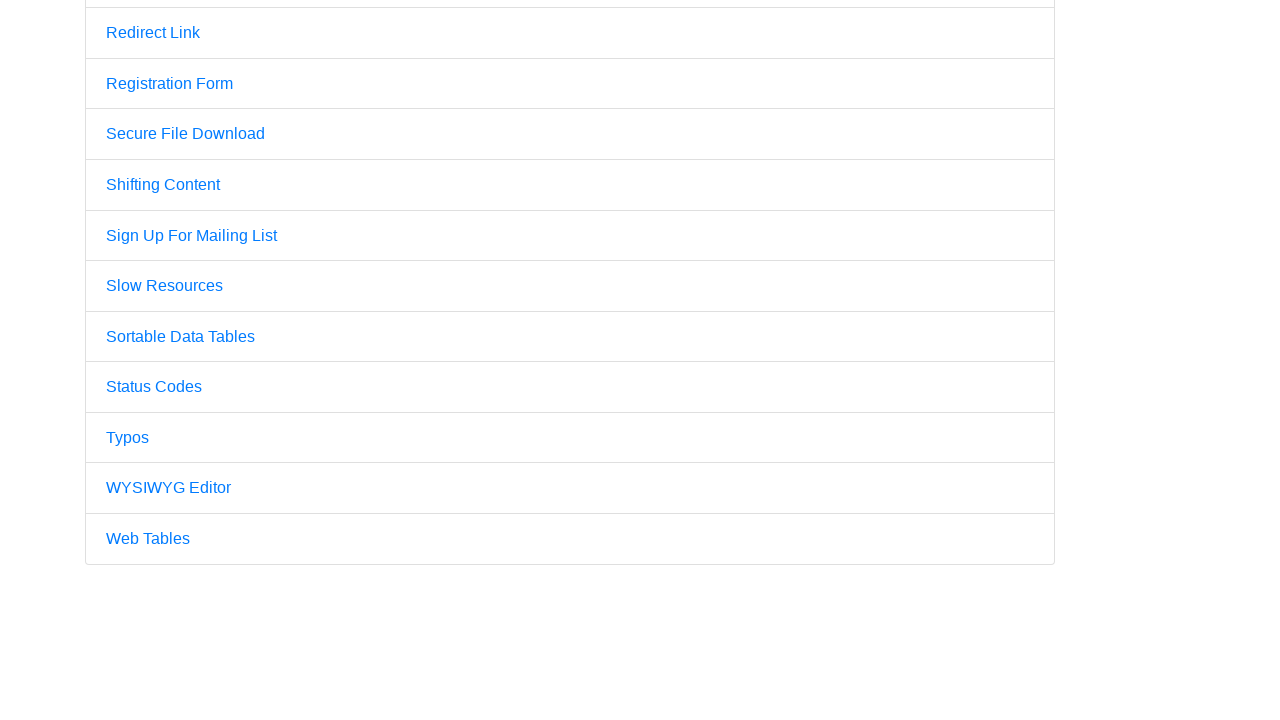

Pressed PageUp key again to continue scrolling up
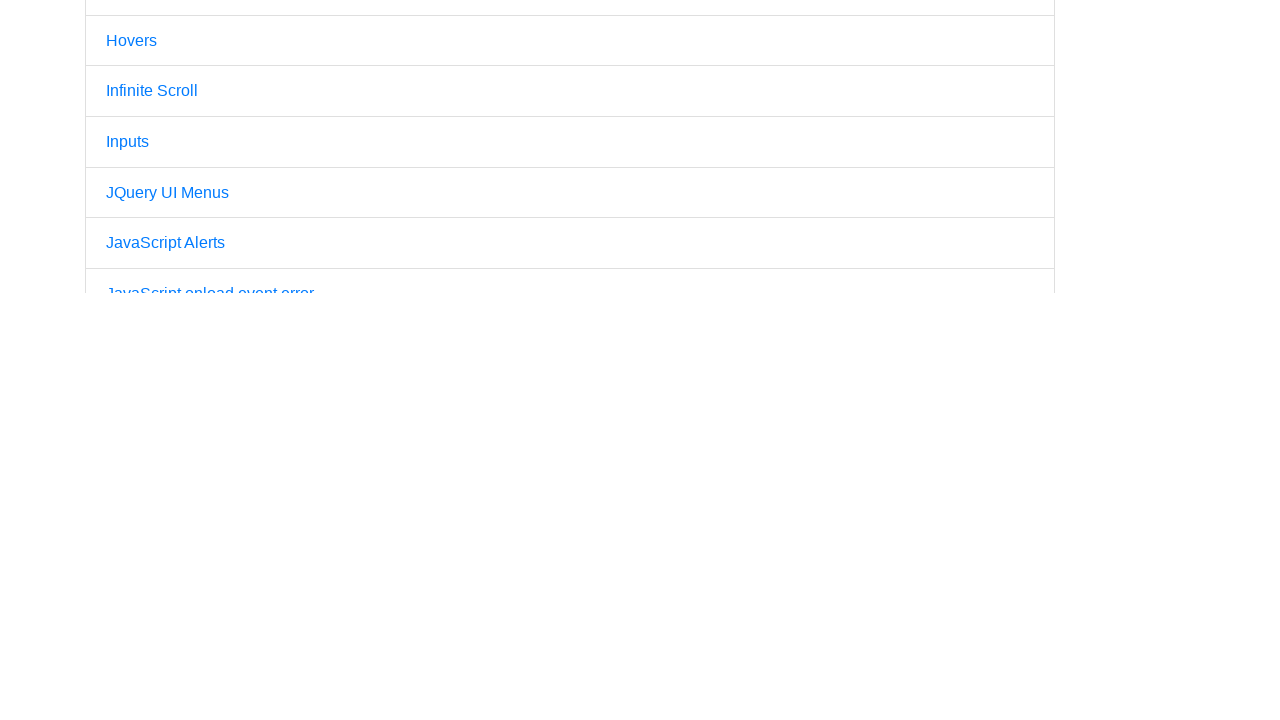

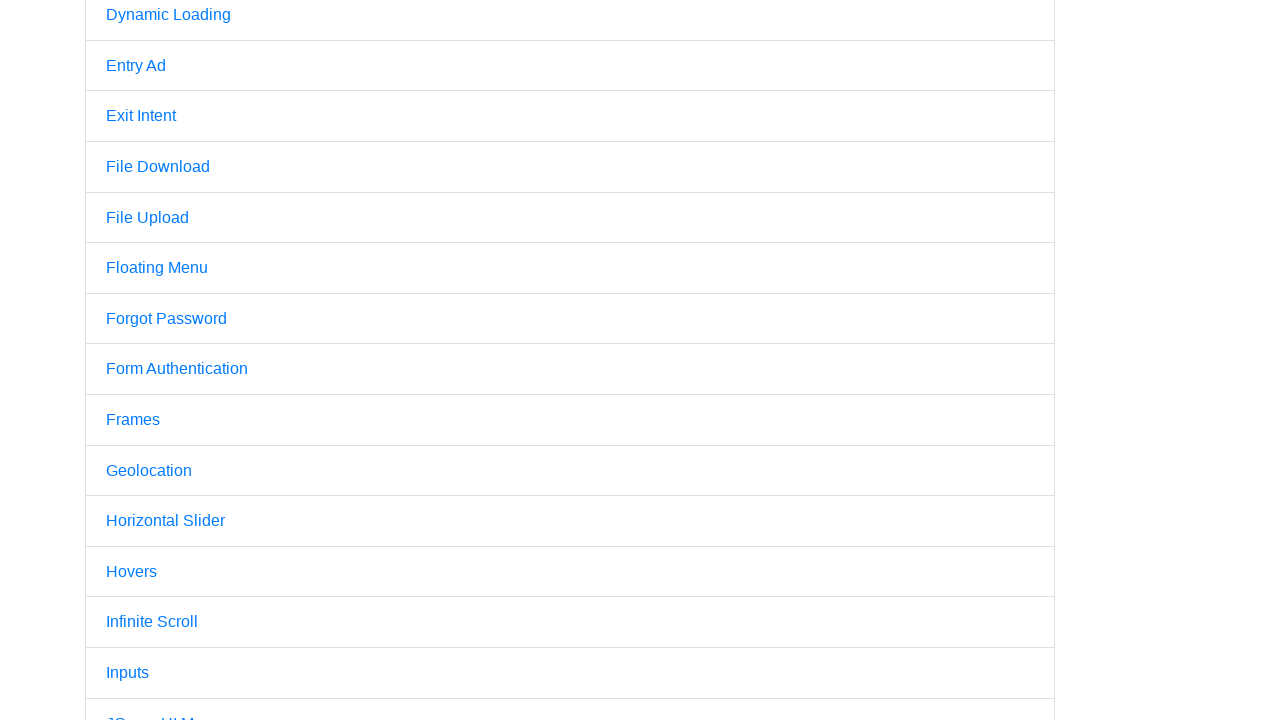